Tests navigation to the Buttons subcategory by clicking on Elements category and then selecting Buttons from the sidebar menu.

Starting URL: https://demoqa.com

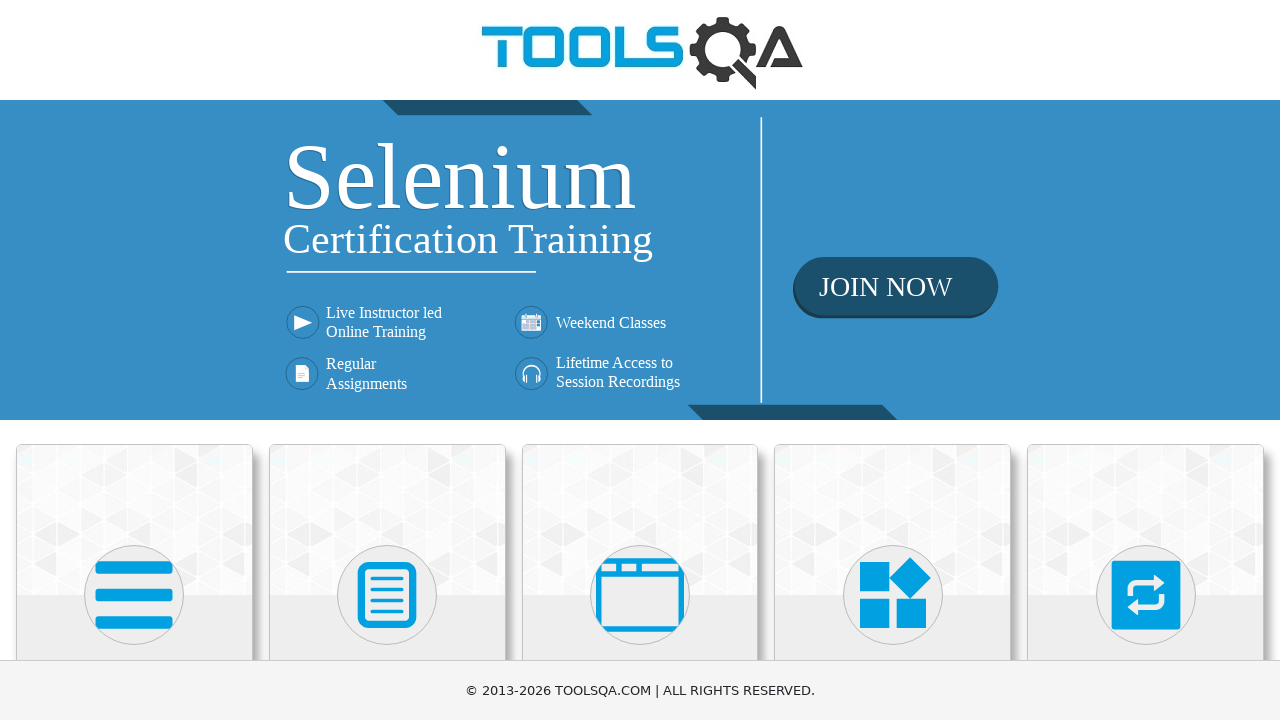

Clicked on Elements category heading at (134, 360) on internal:role=heading[name="Elements"i]
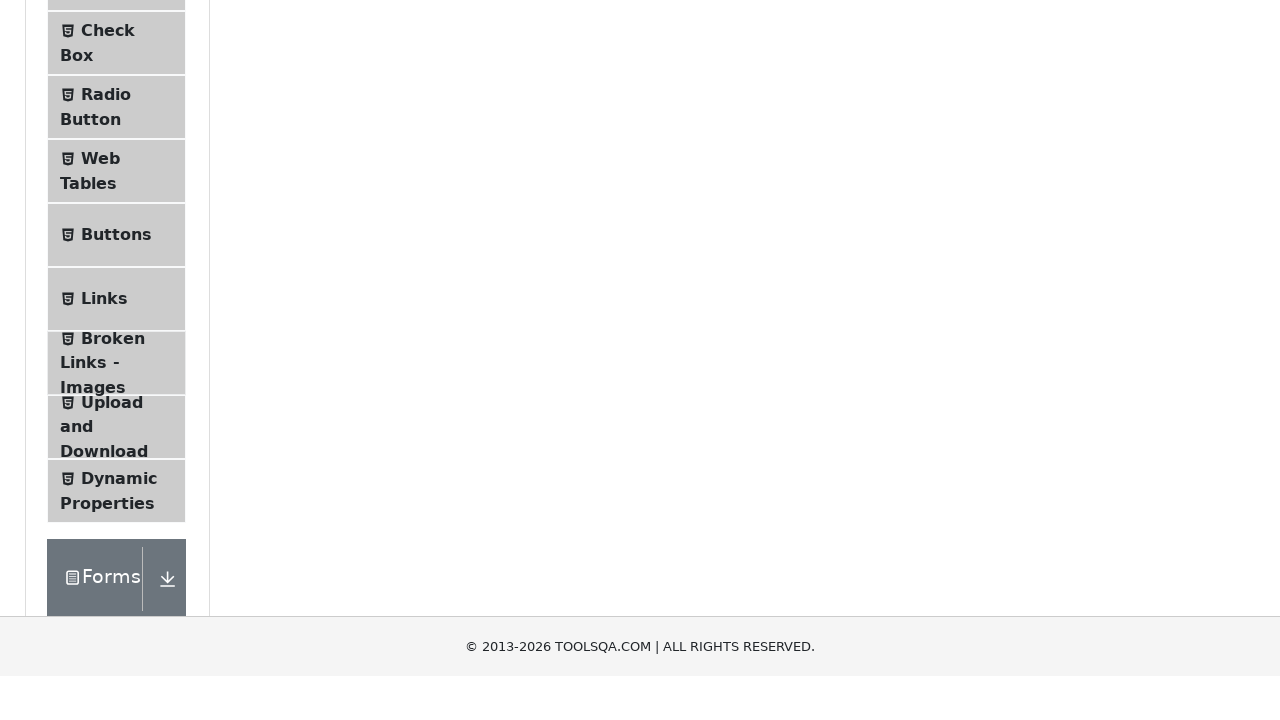

Verified navigation to Elements page via URL change
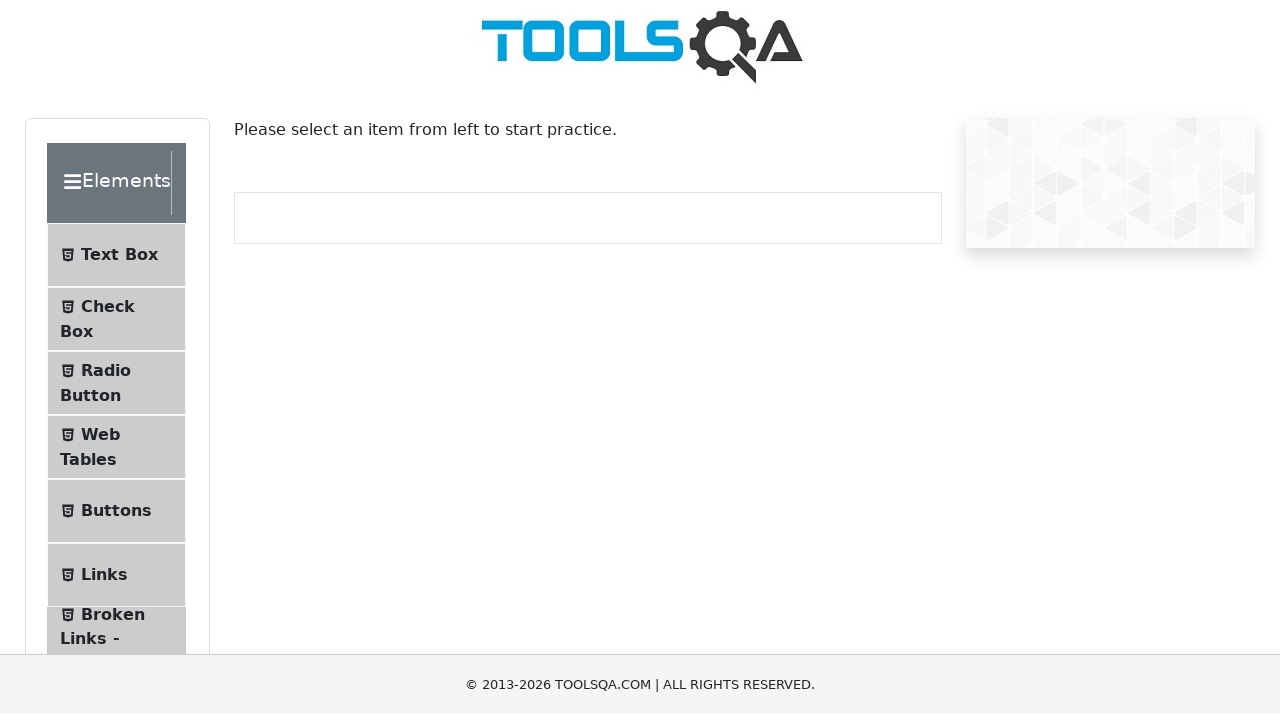

Clicked on Buttons option in sidebar menu at (116, 517) on internal:role=list >> internal:text="Buttons"i
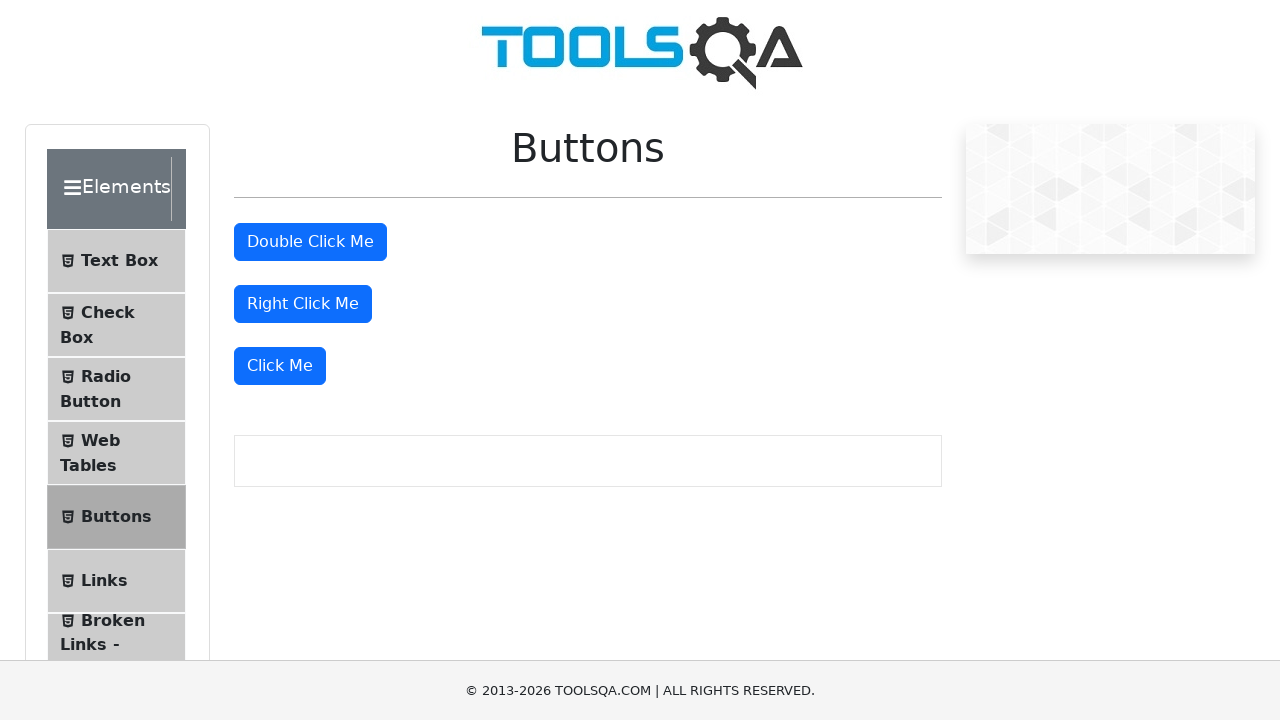

Verified navigation to Buttons subcategory page via URL change
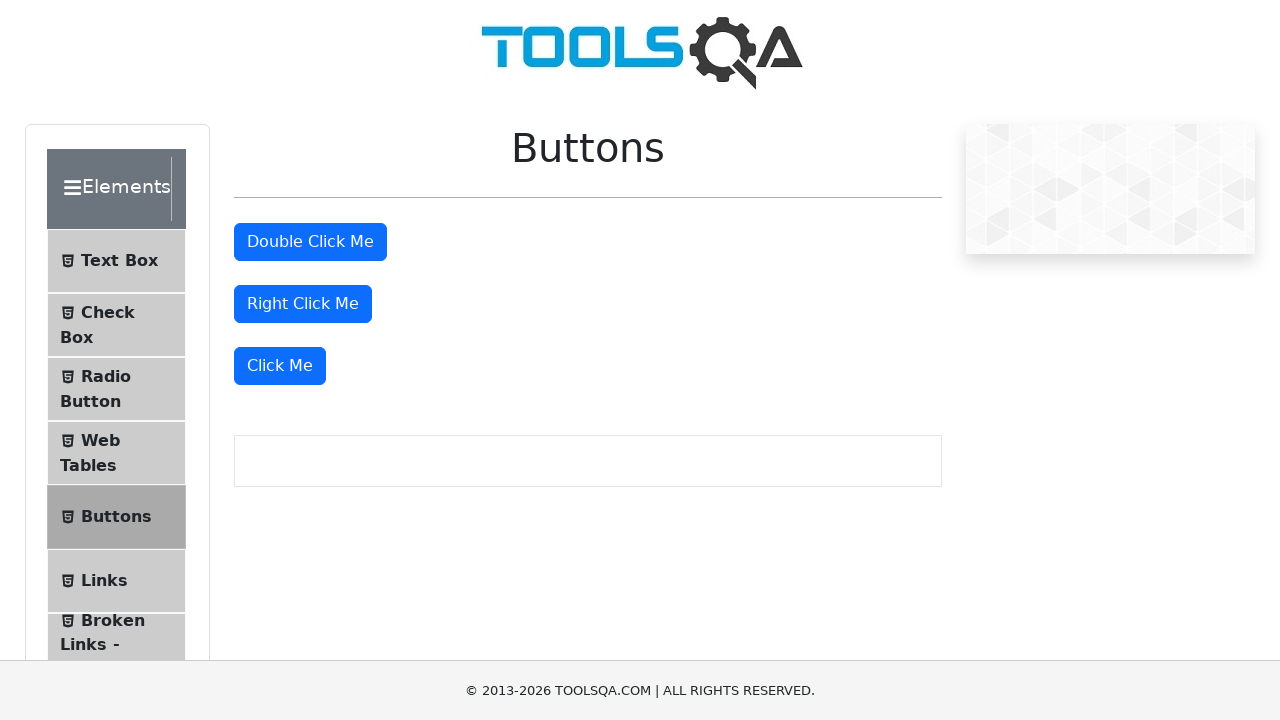

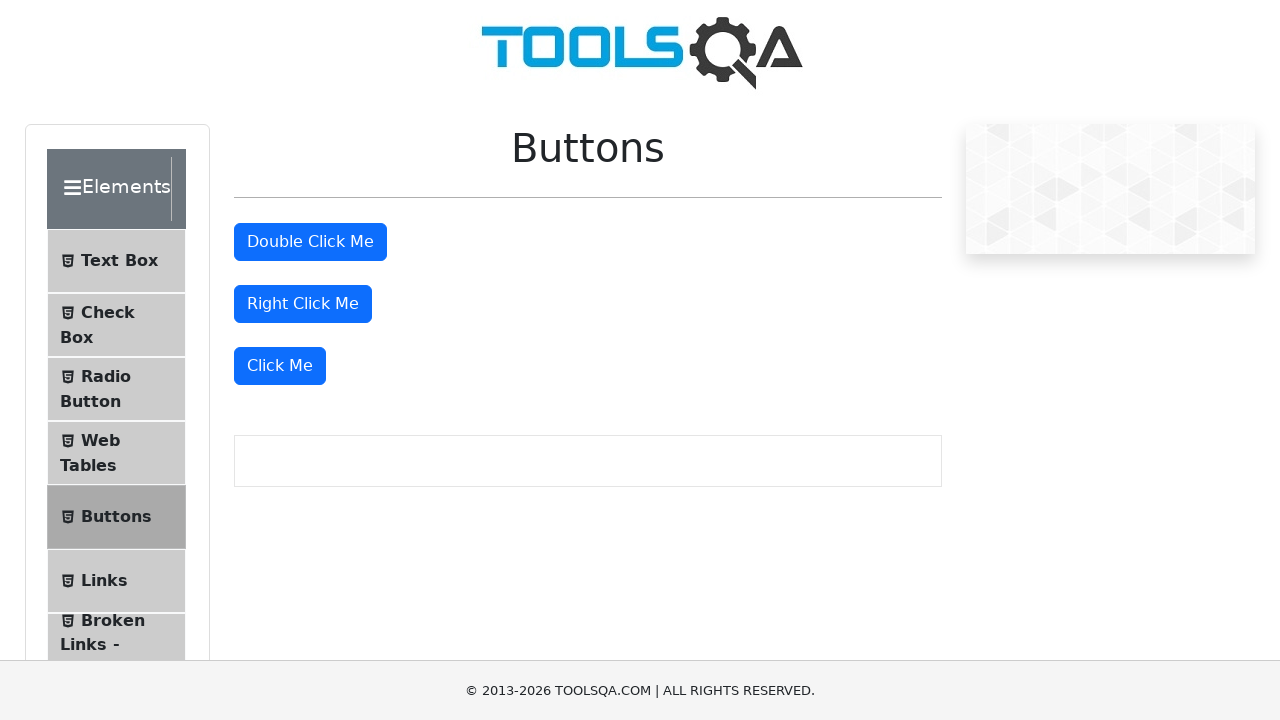